Tests enabling a disabled checkbox by clicking a button first, then selecting the checkbox

Starting URL: http://omayo.blogspot.com/

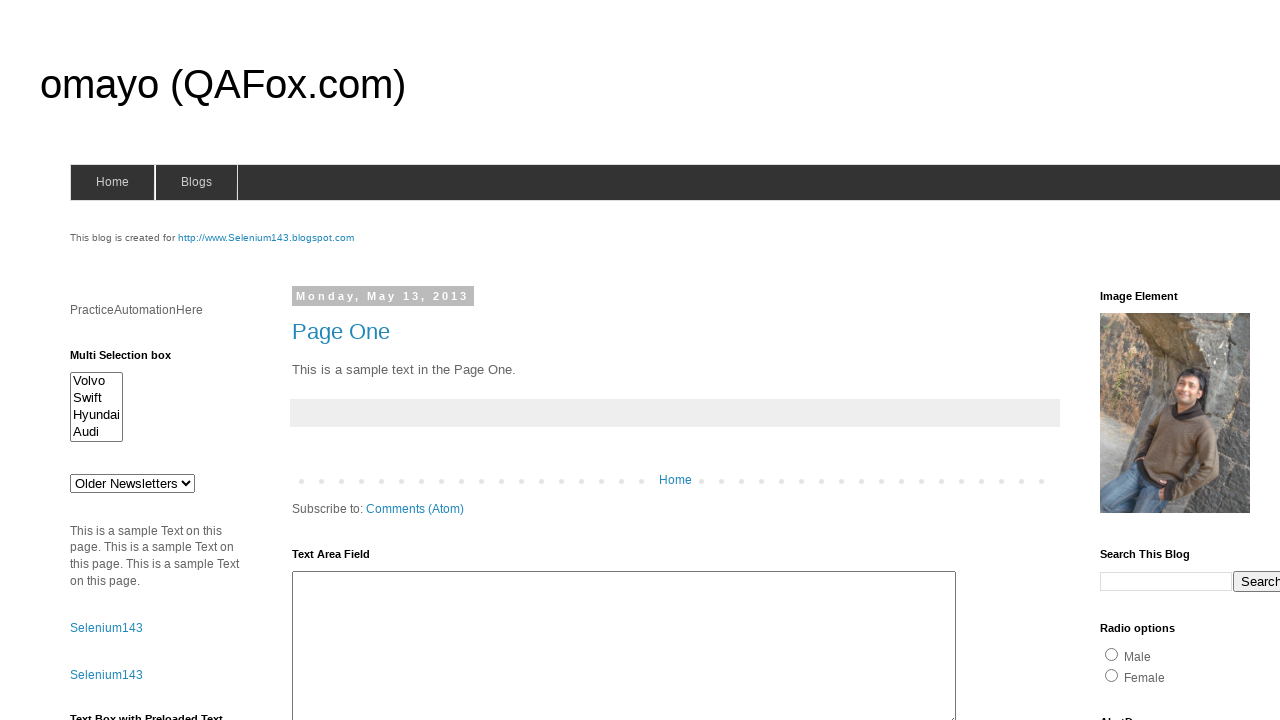

Clicked 'Check this' button to enable the disabled checkbox at (109, 528) on xpath=//div[@class='widget-content']/button[text() = 'Check this']
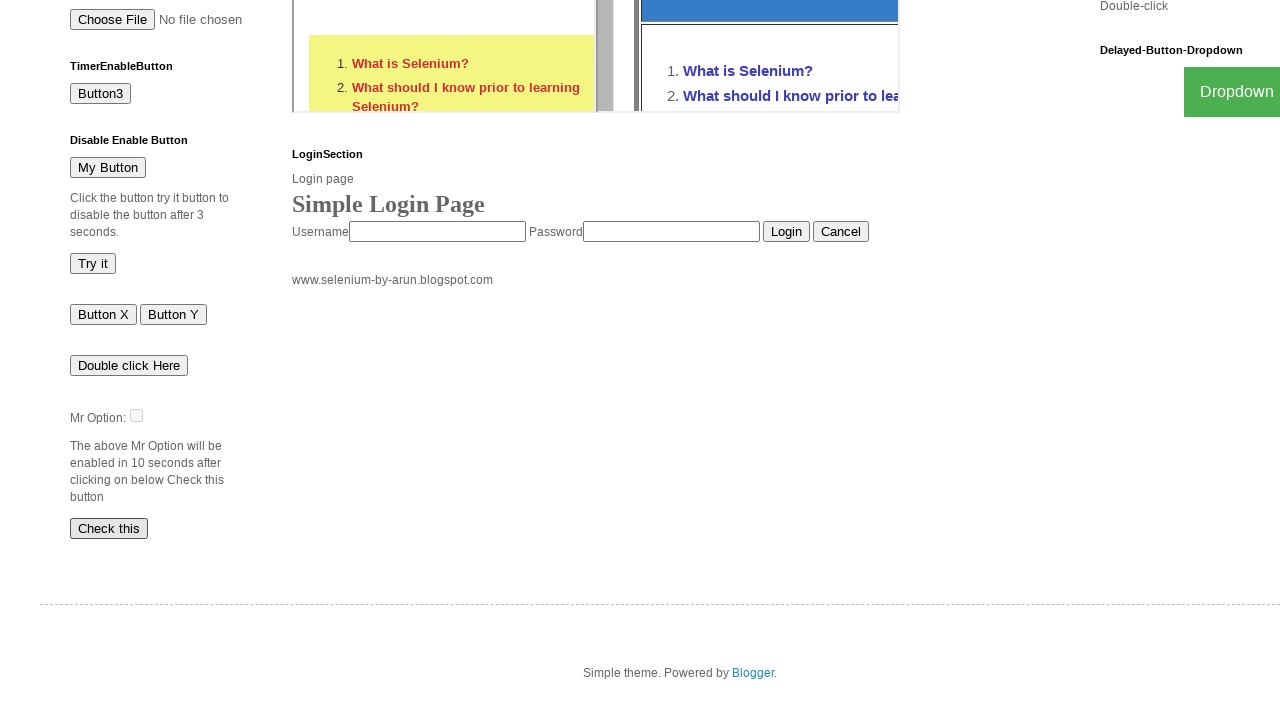

Located the checkbox element with id 'dte'
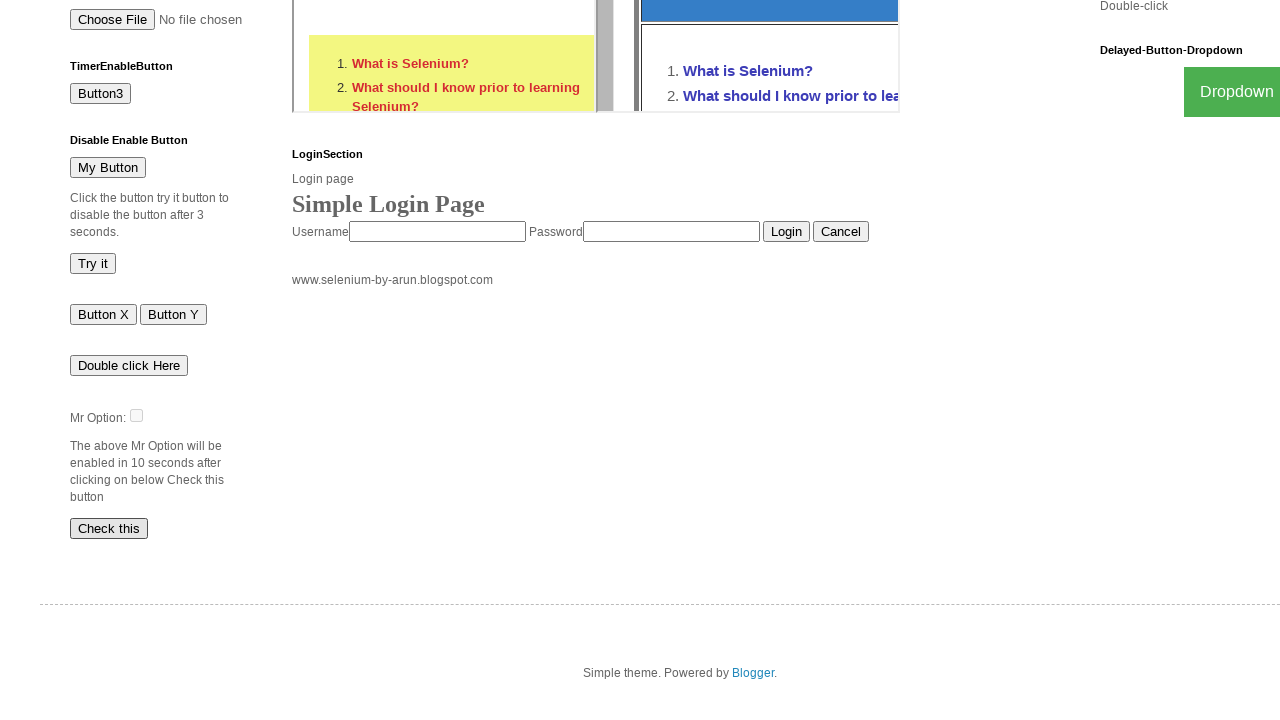

Waited for checkbox to become visible
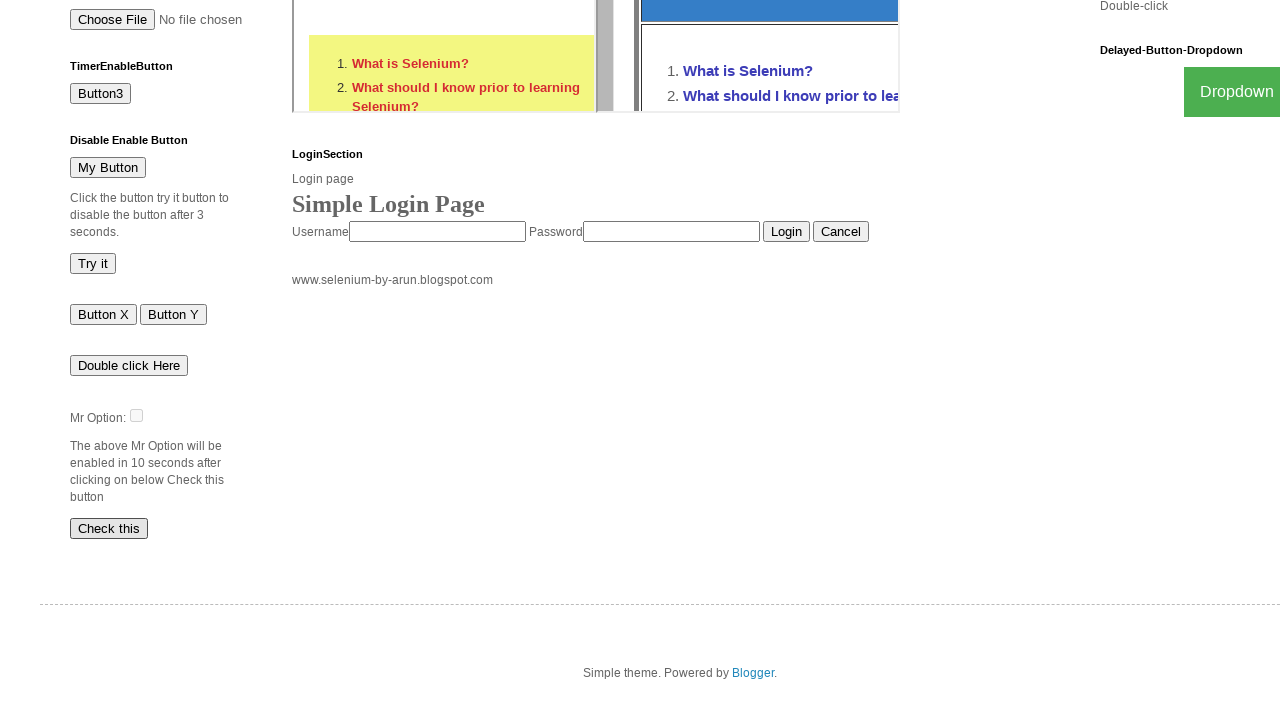

Waited 500ms for checkbox to be enabled
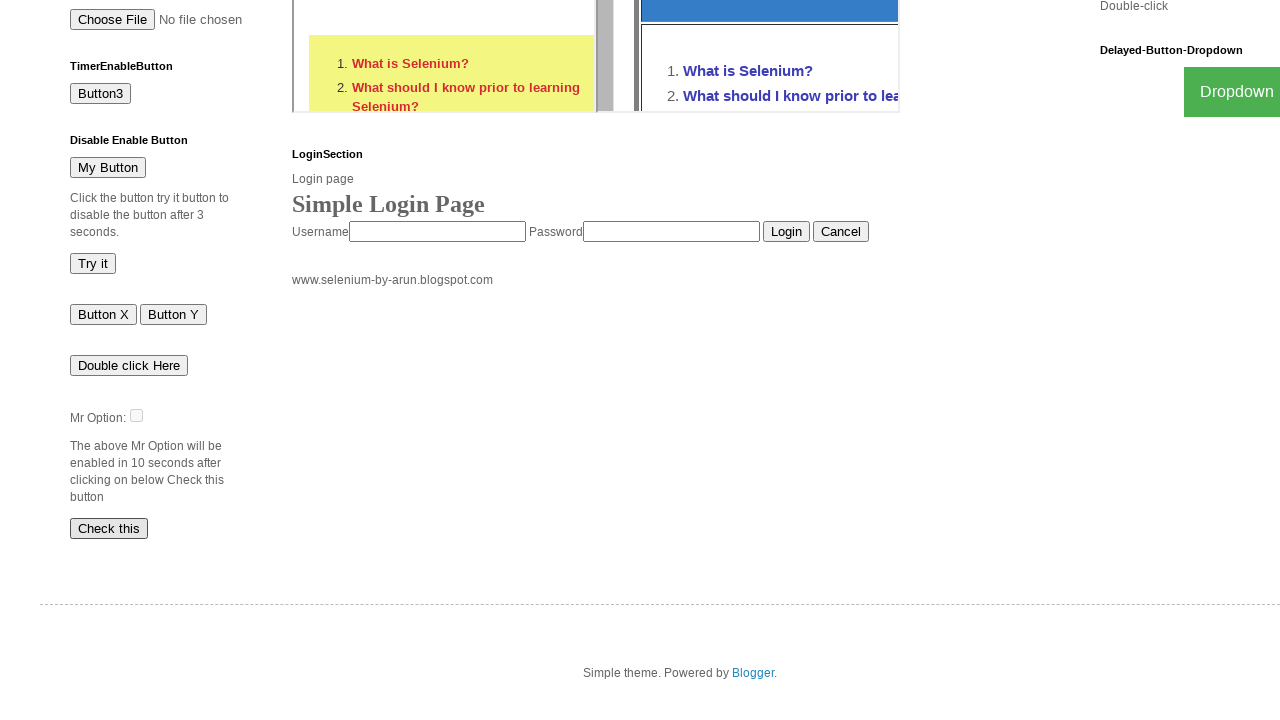

Clicked the checkbox to select it at (136, 415) on #dte
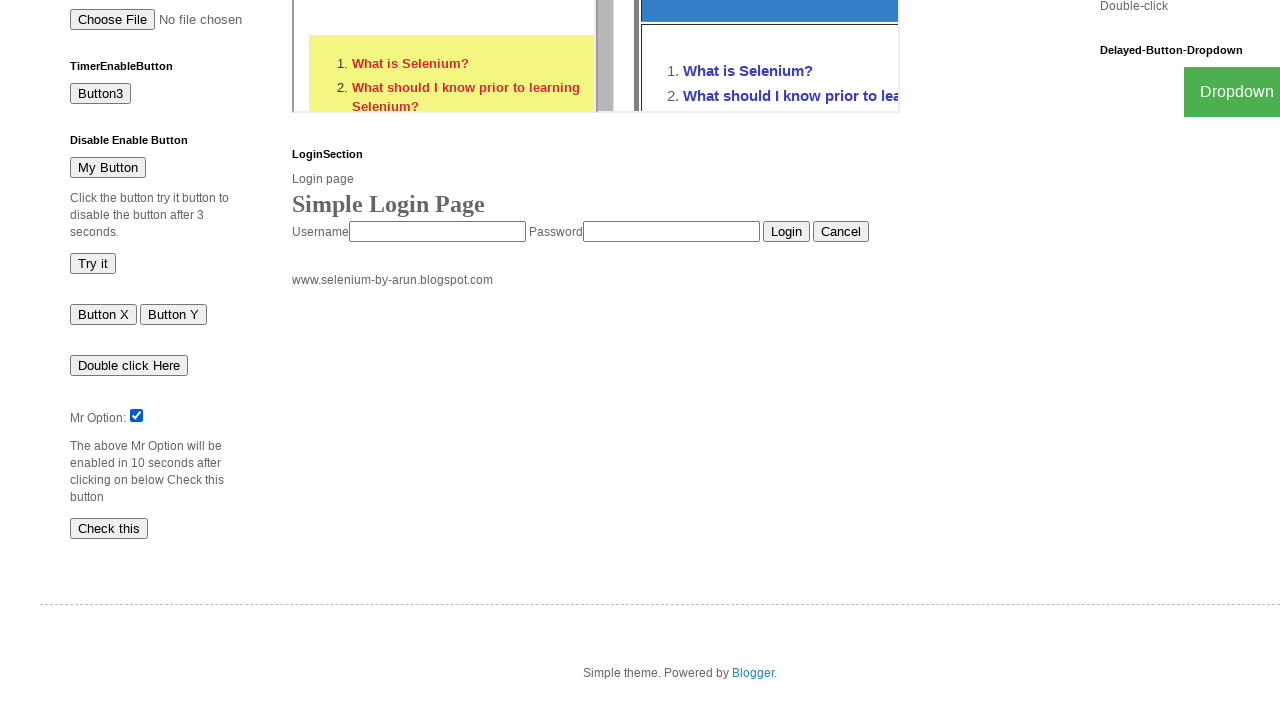

Verified that the checkbox is now selected
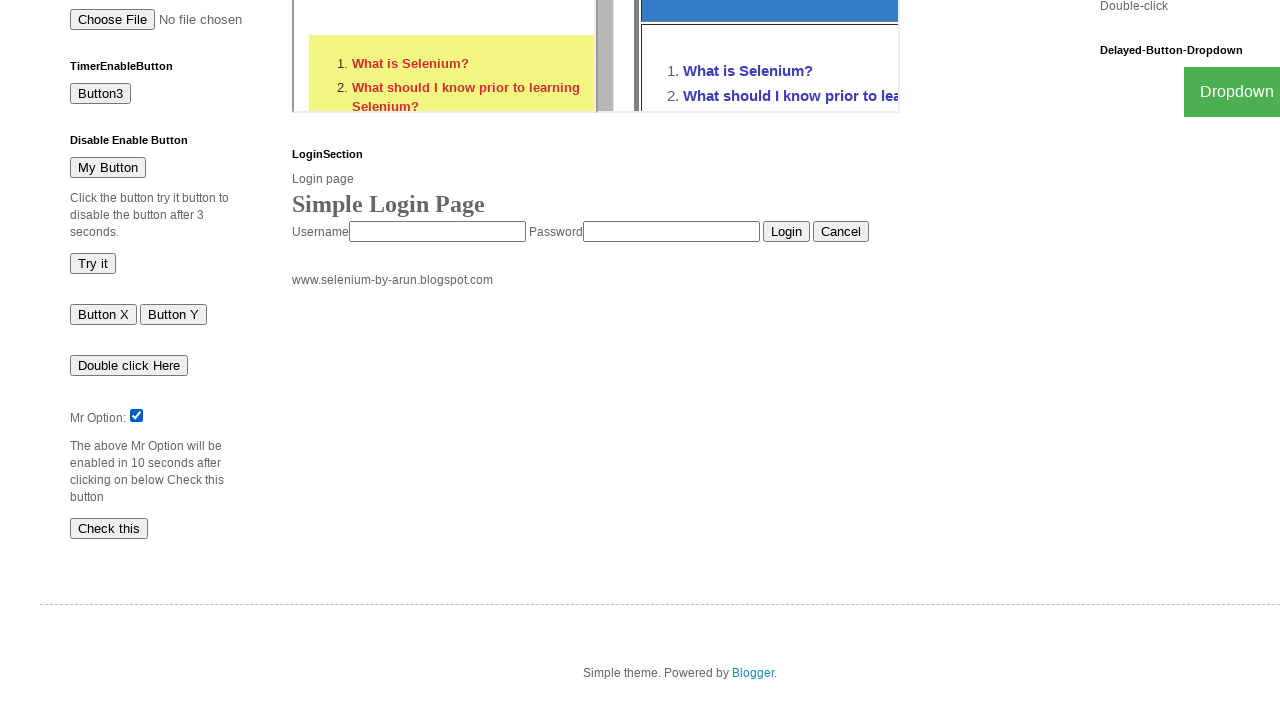

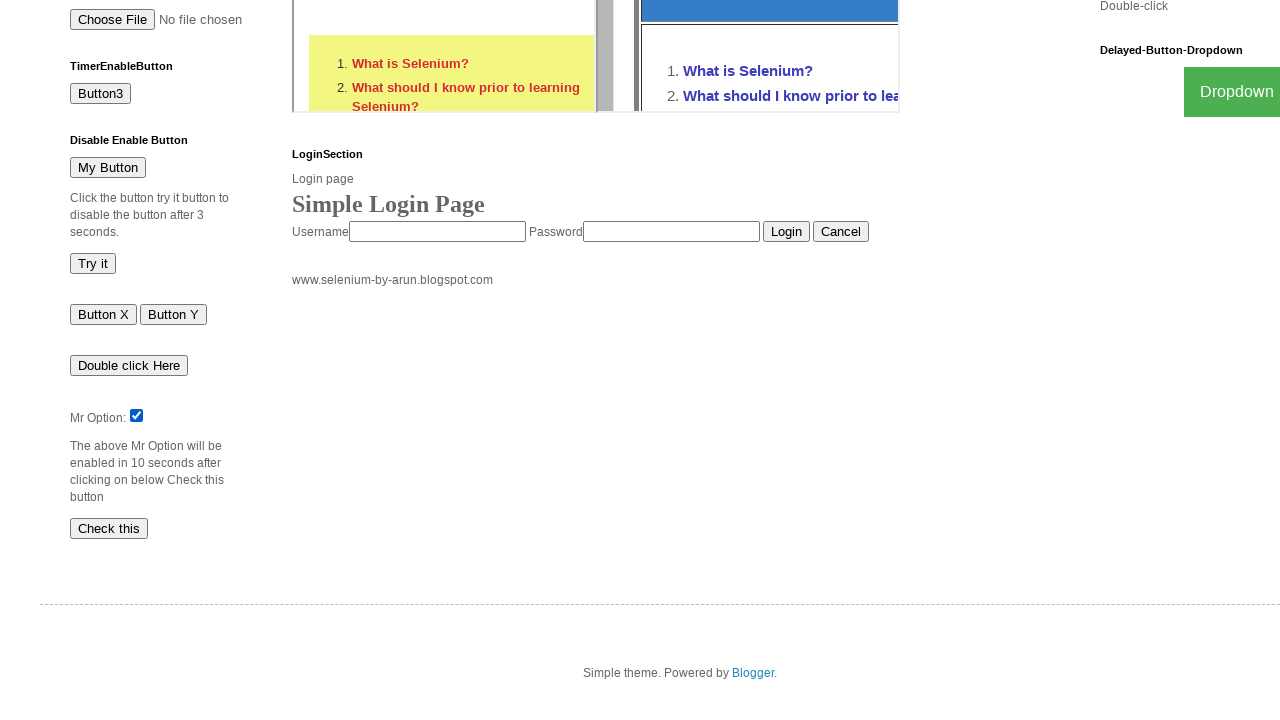